Navigates to SauceDemo login page and highlights all form input elements with a yellow background and red border using JavaScript

Starting URL: https://www.saucedemo.com/

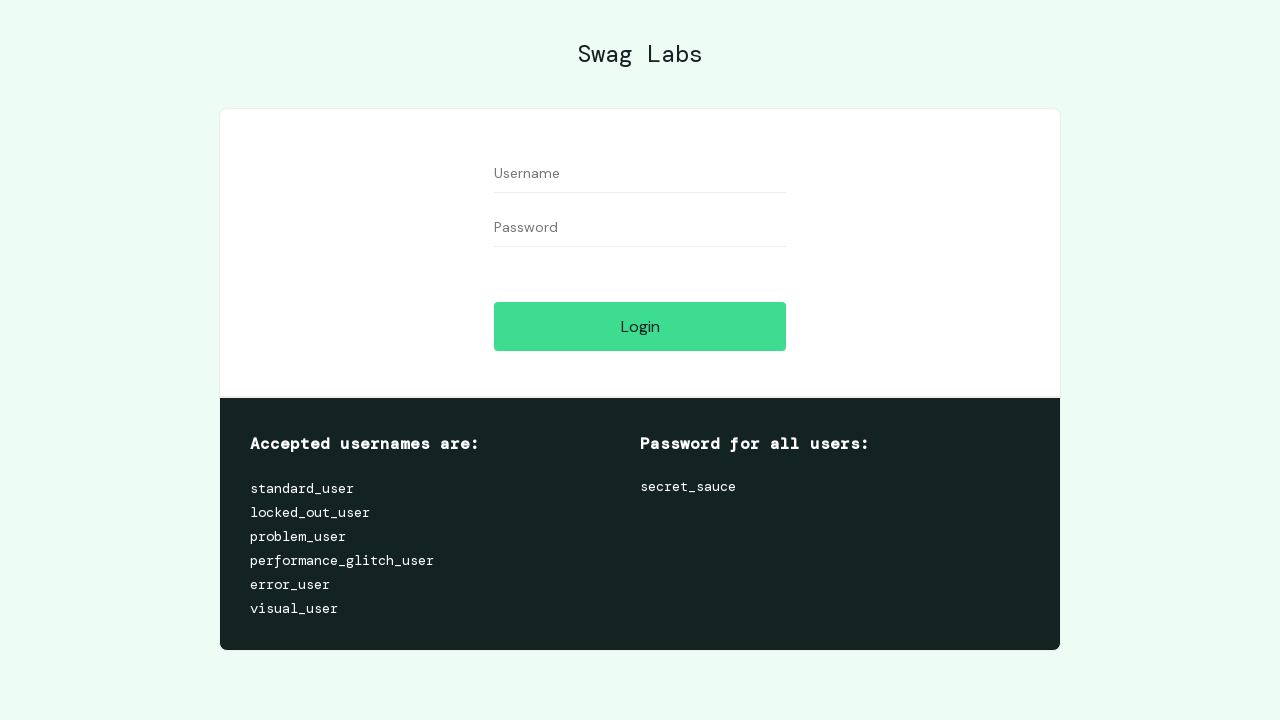

Navigated to SauceDemo login page
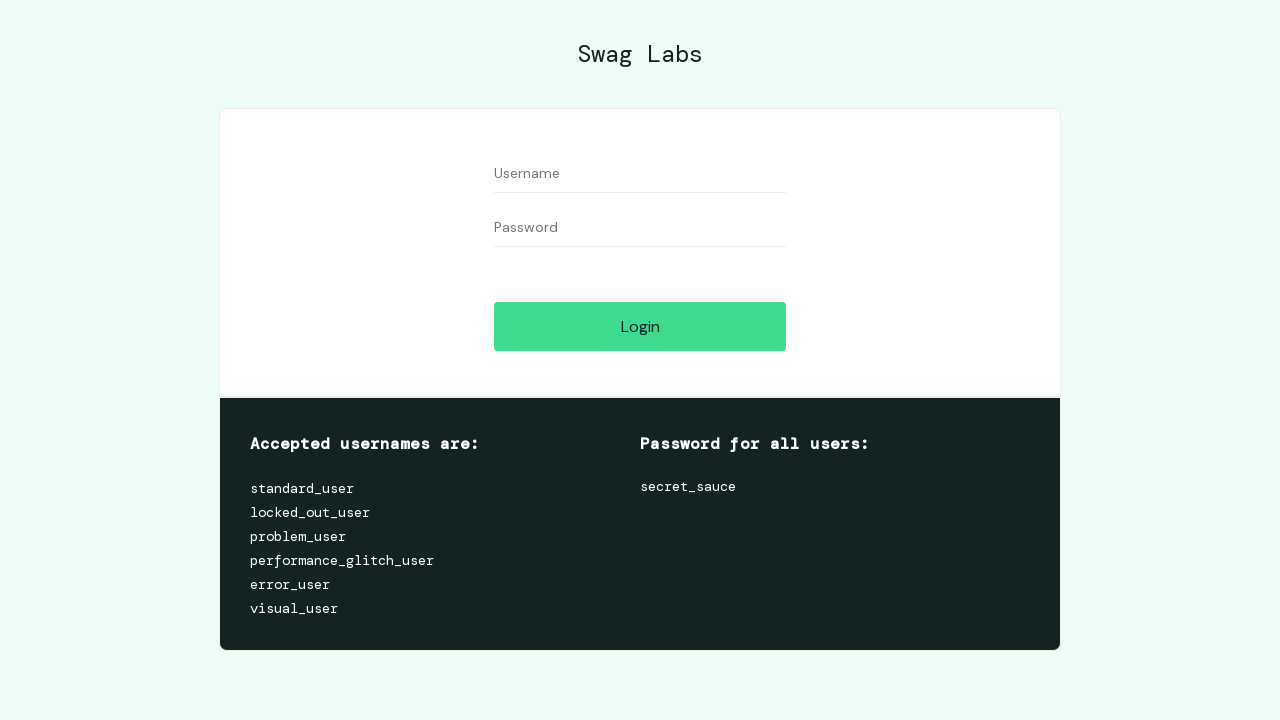

Form input elements loaded
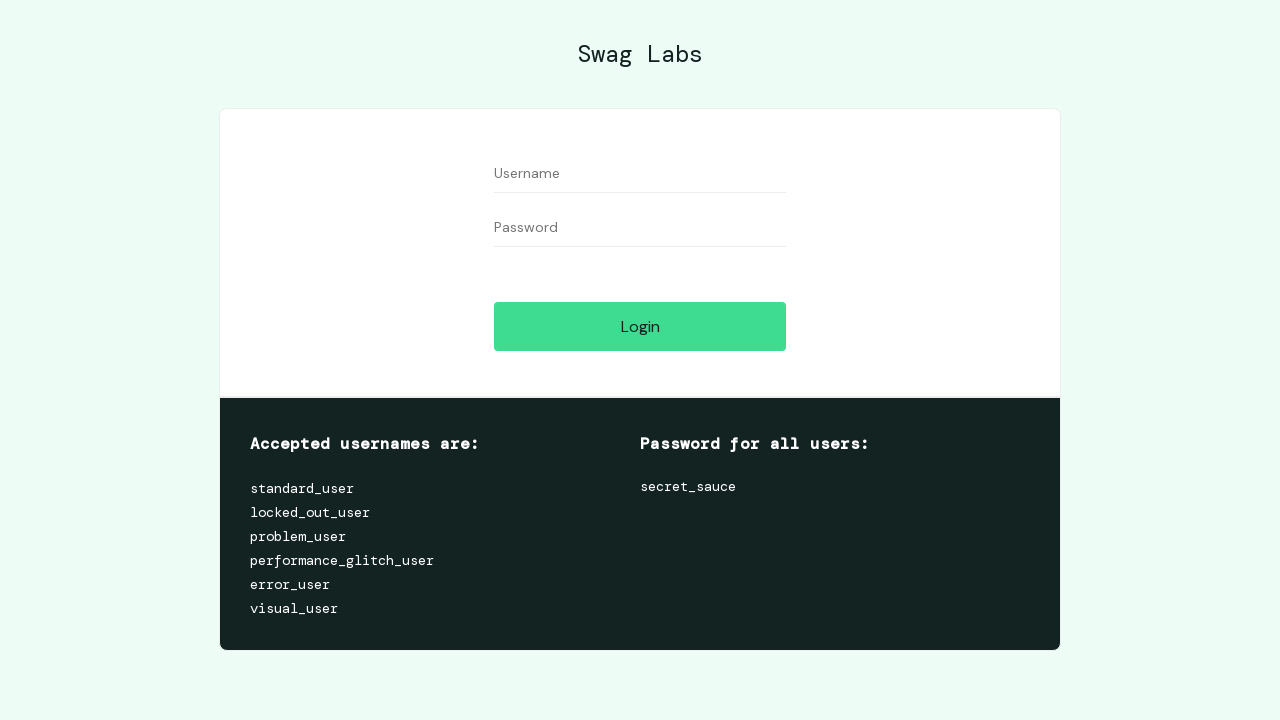

Found 2 form input elements
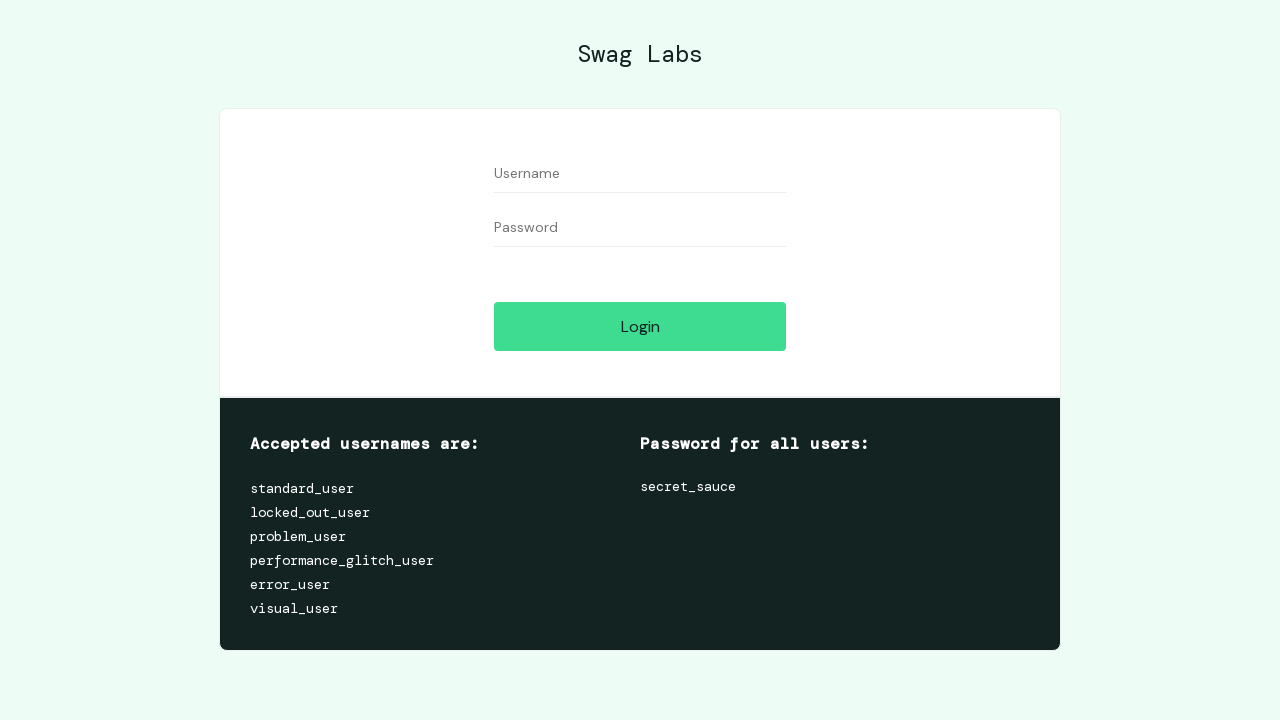

Highlighted form input with yellow background and red border
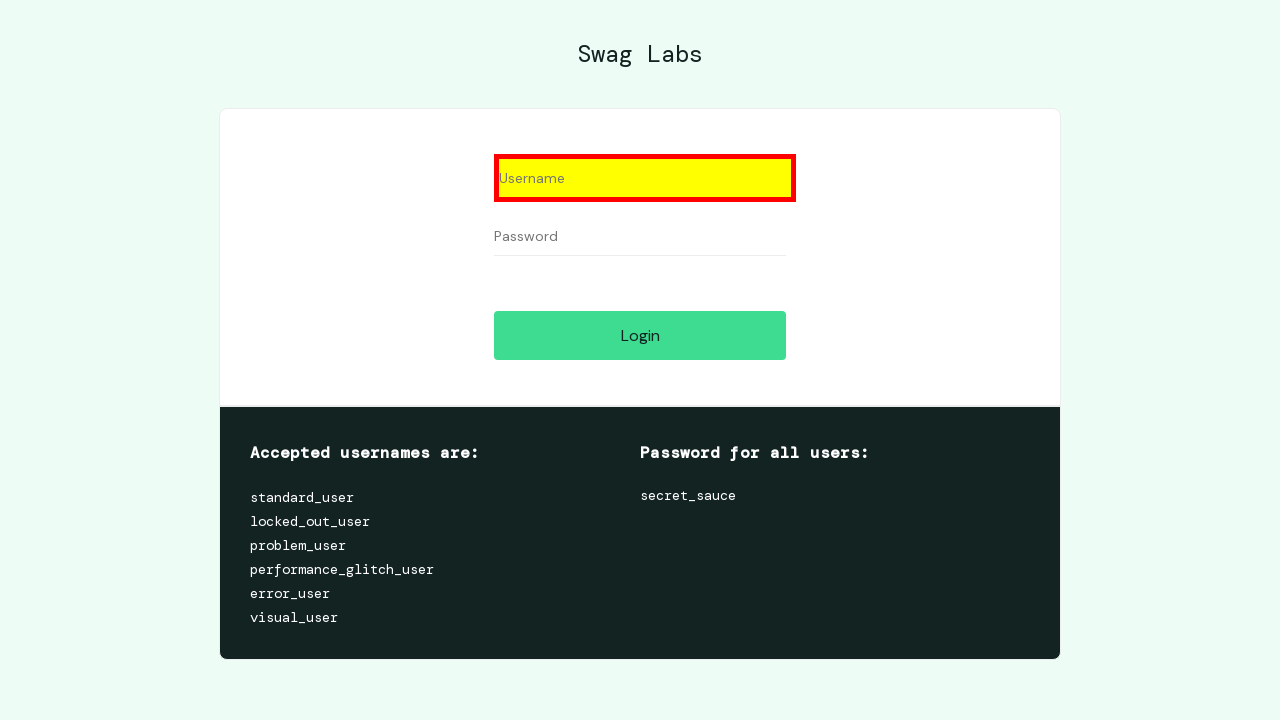

Highlighted form input with yellow background and red border
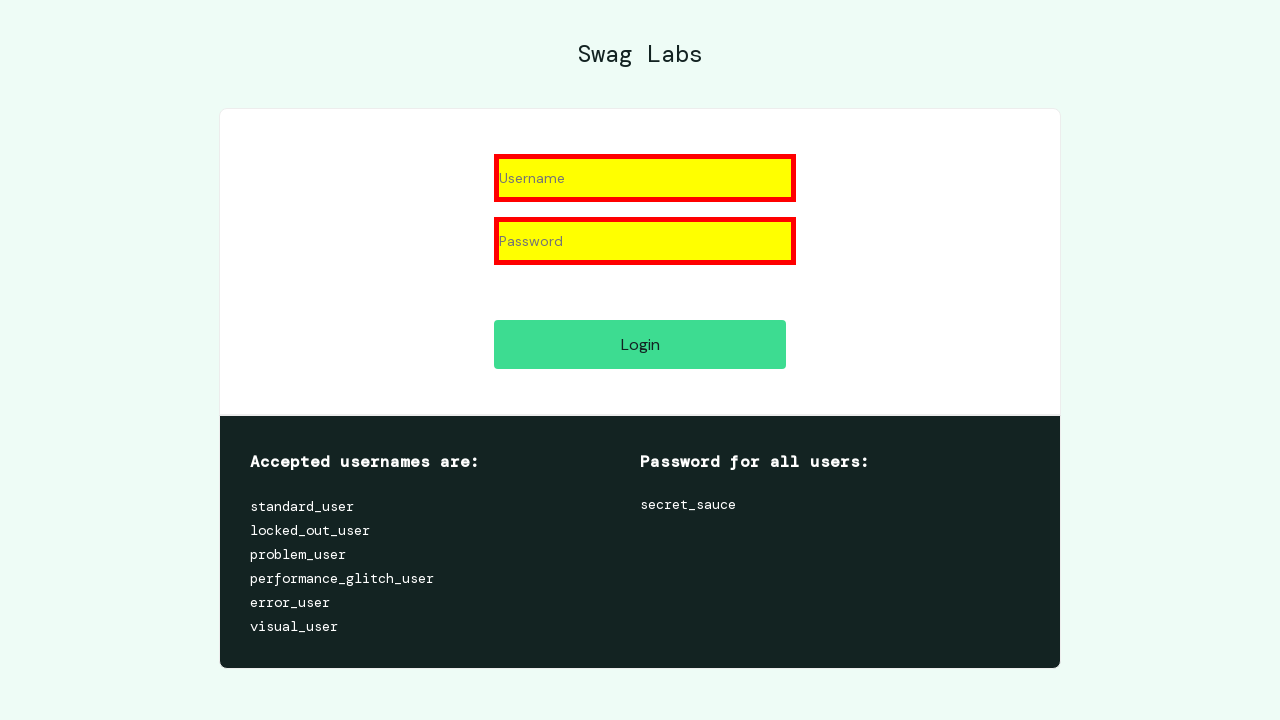

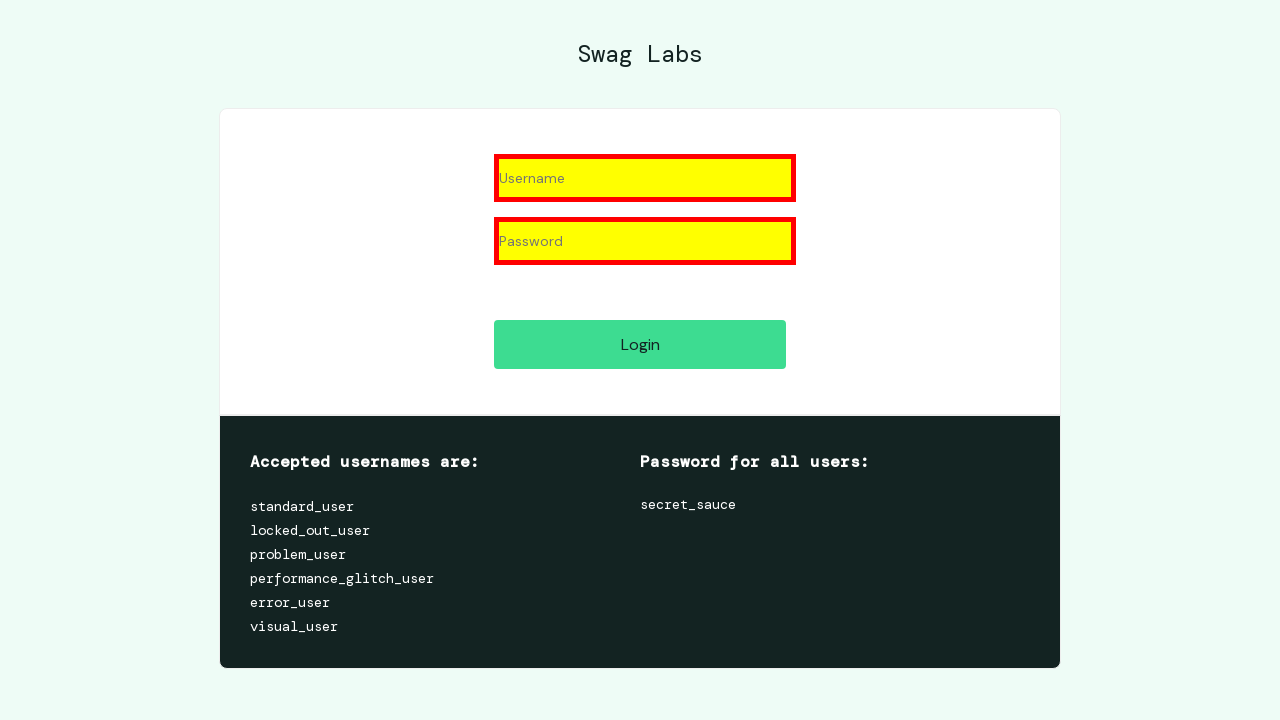